Tests GitHub search functionality by clicking the search placeholder, typing a query, pressing Enter, and waiting for search results

Starting URL: https://github.com/

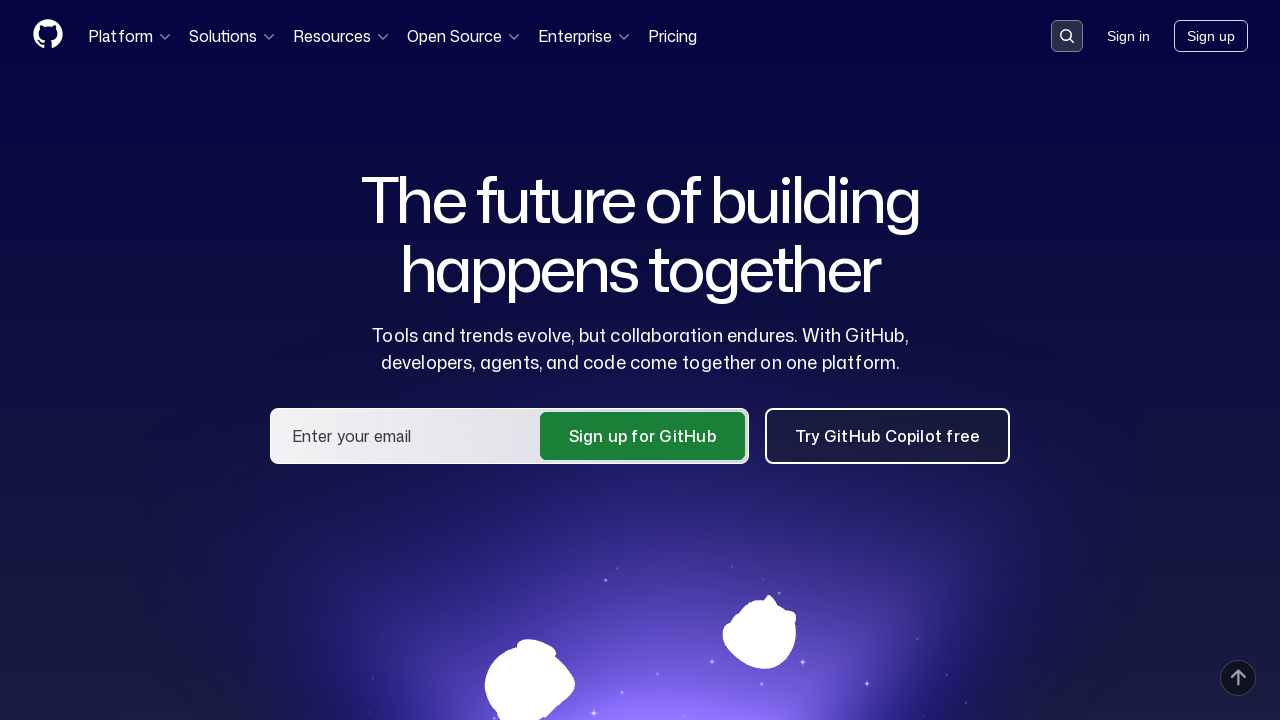

Set viewport size to 1280x800
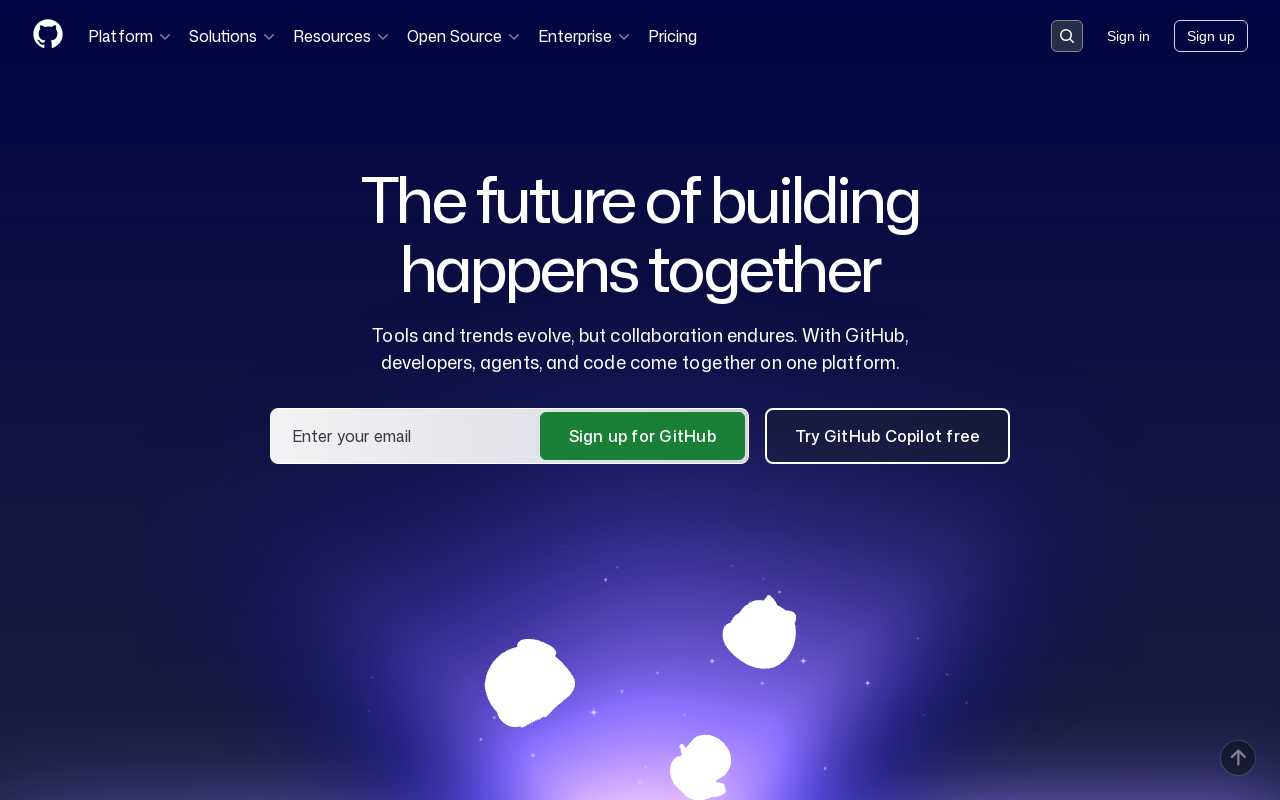

Clicked on search placeholder at (1067, 36) on internal:attr=[placeholder="Search or jump to..."i]
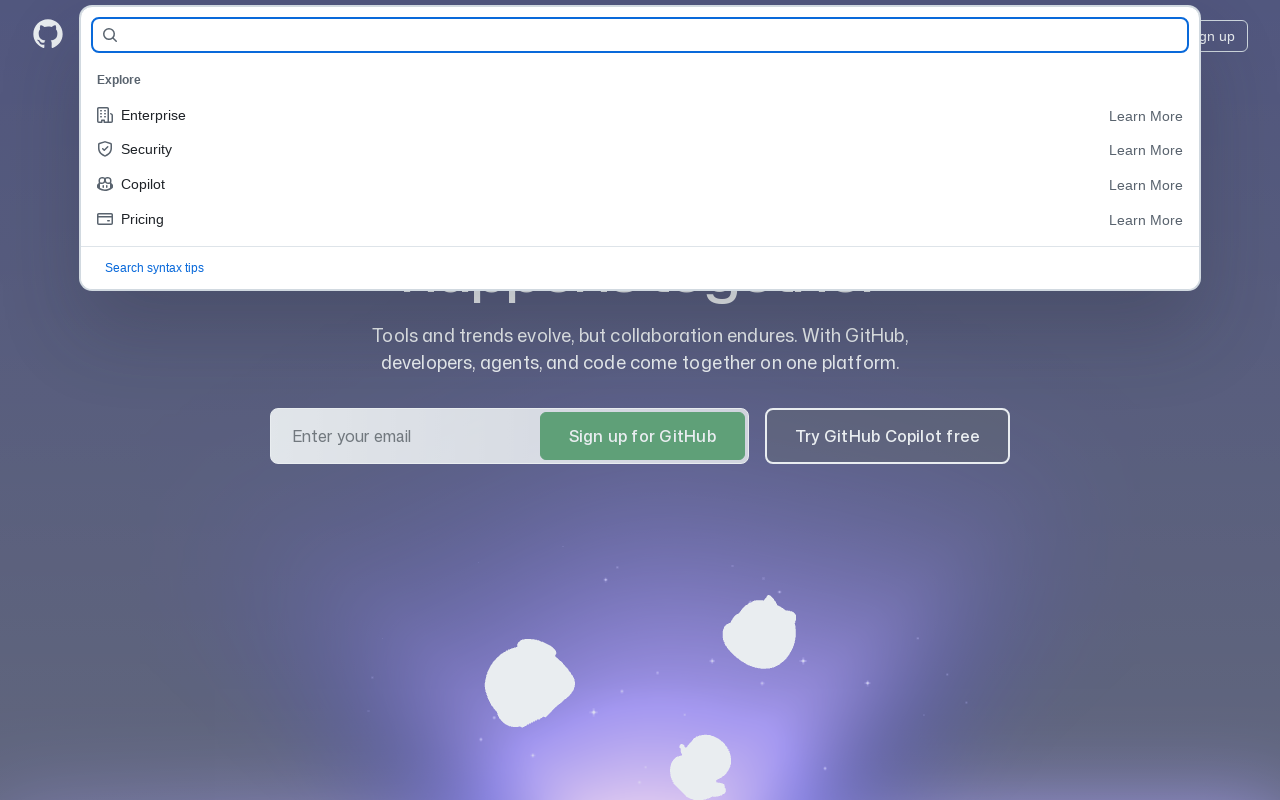

Clicked on search input field at (656, 36) on input[name="query-builder-test"]
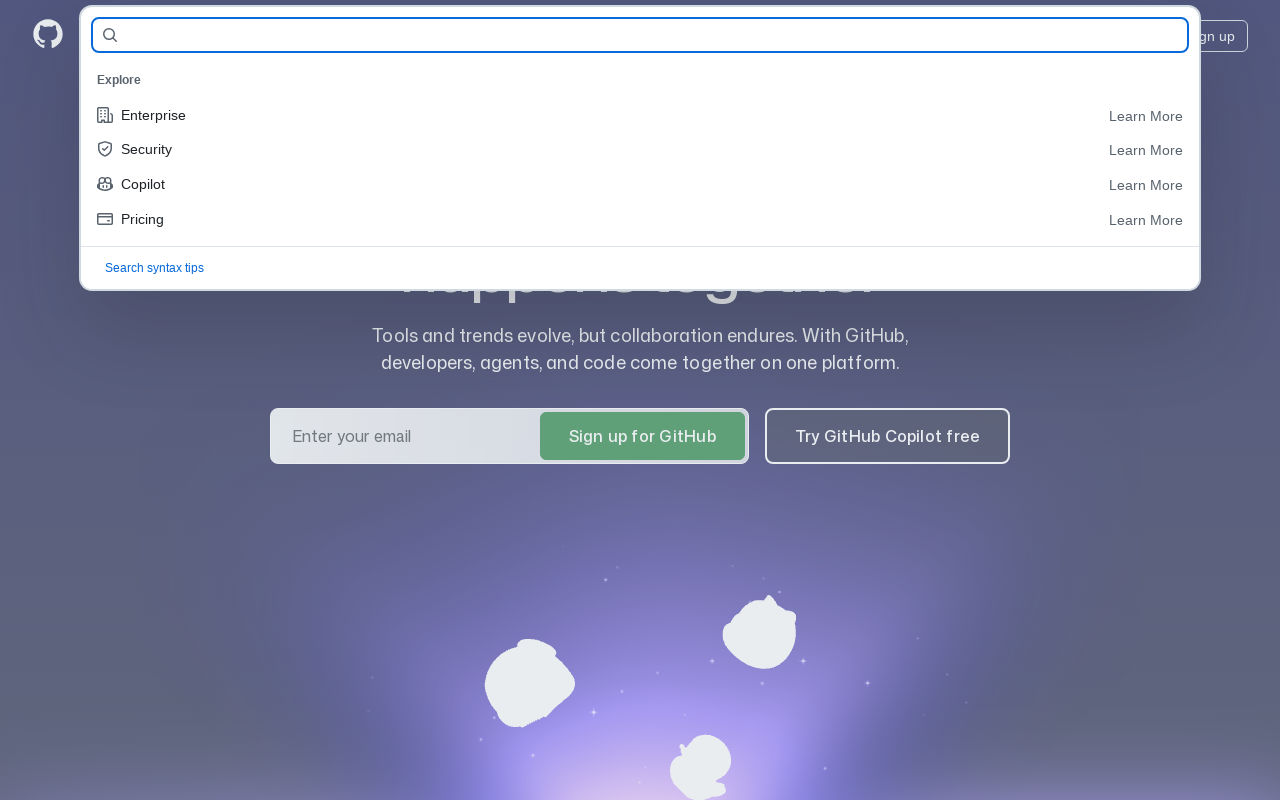

Typed 'playwright' in search field
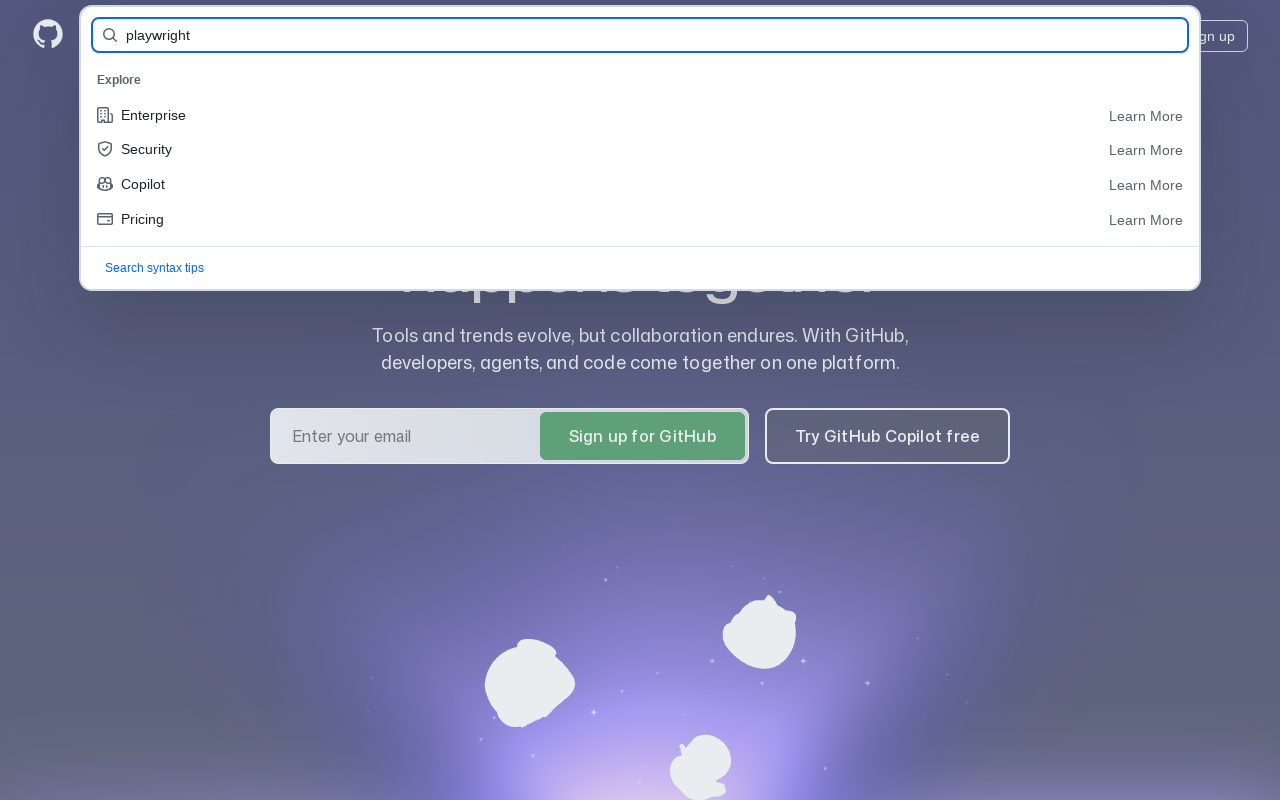

Pressed Enter to submit search
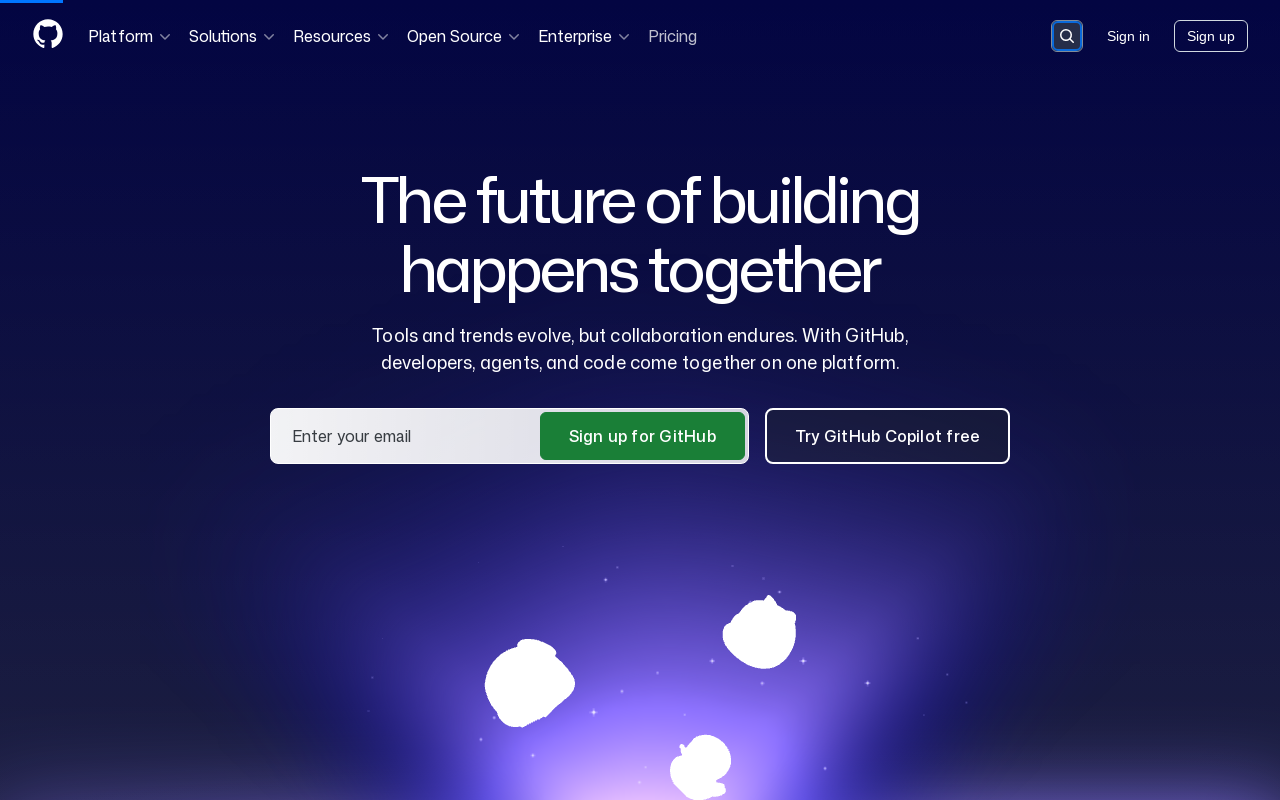

Waited for network idle state after search
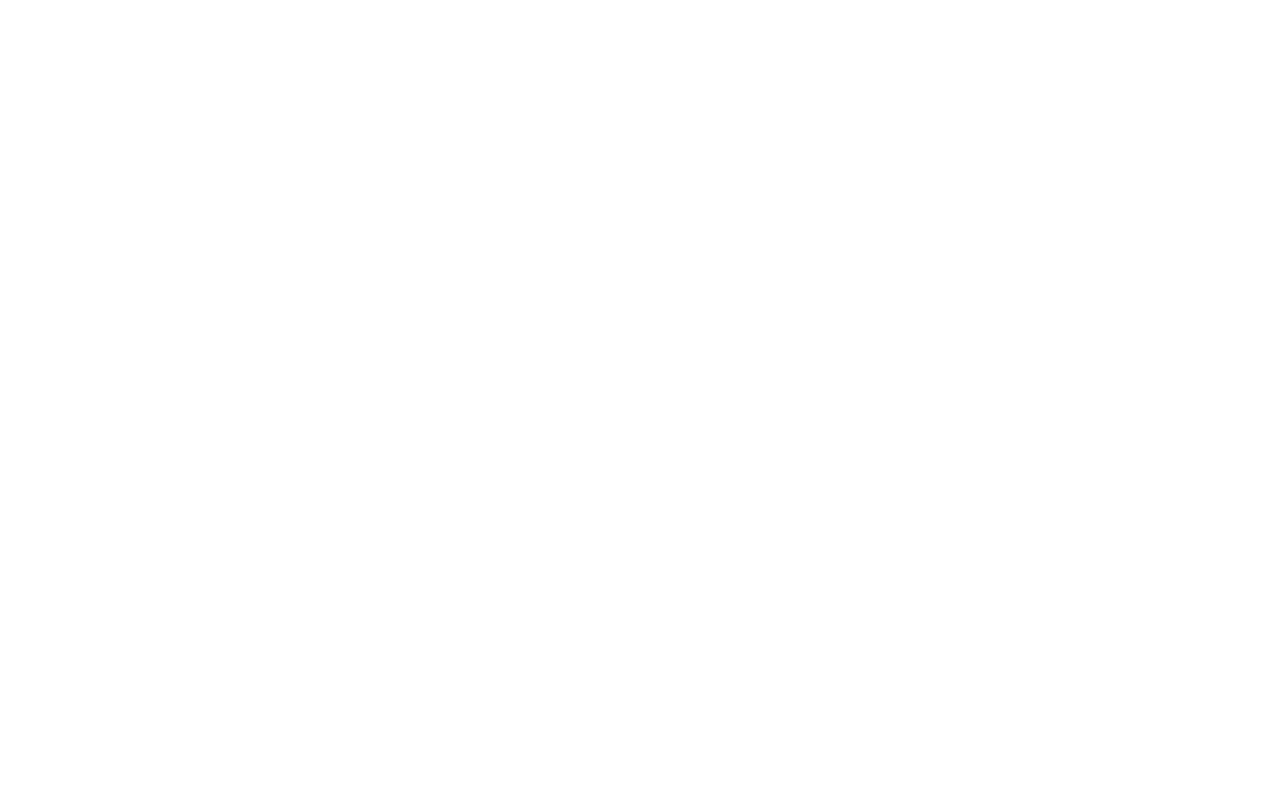

Search results loaded and visible
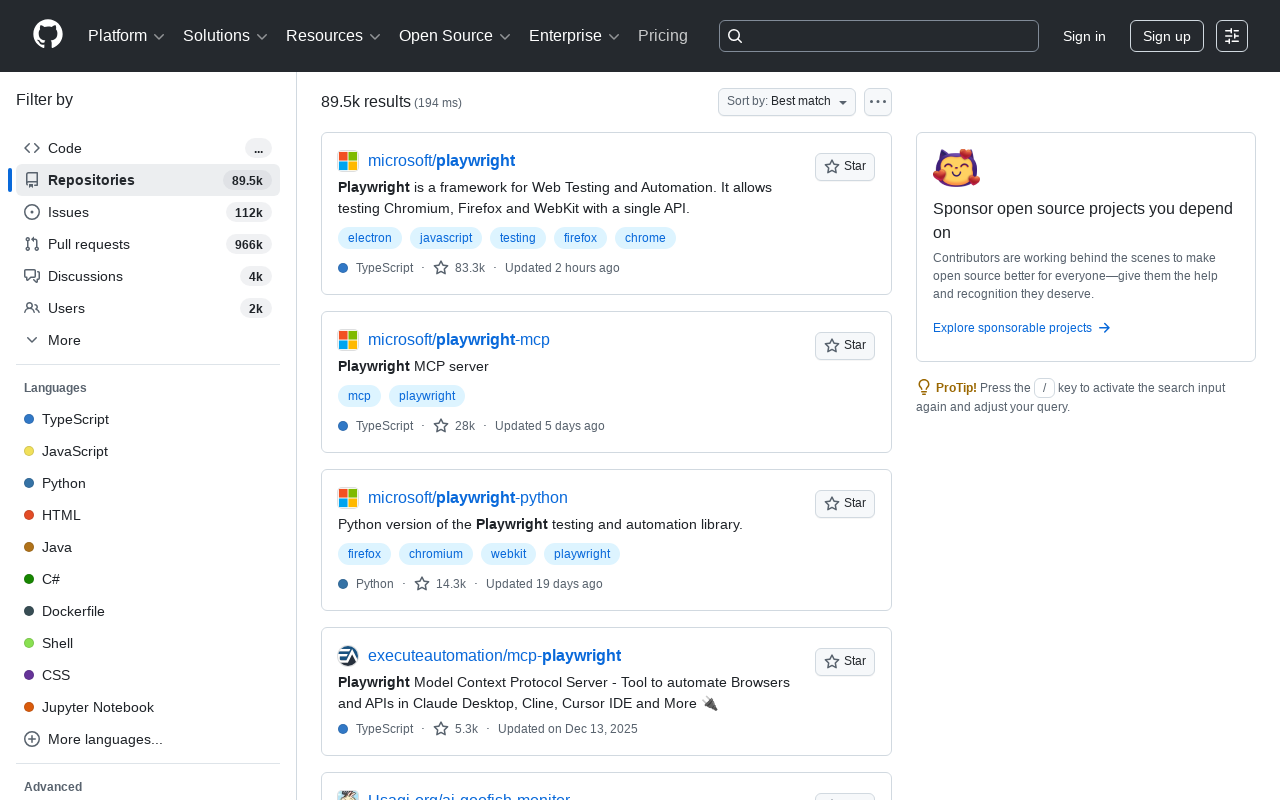

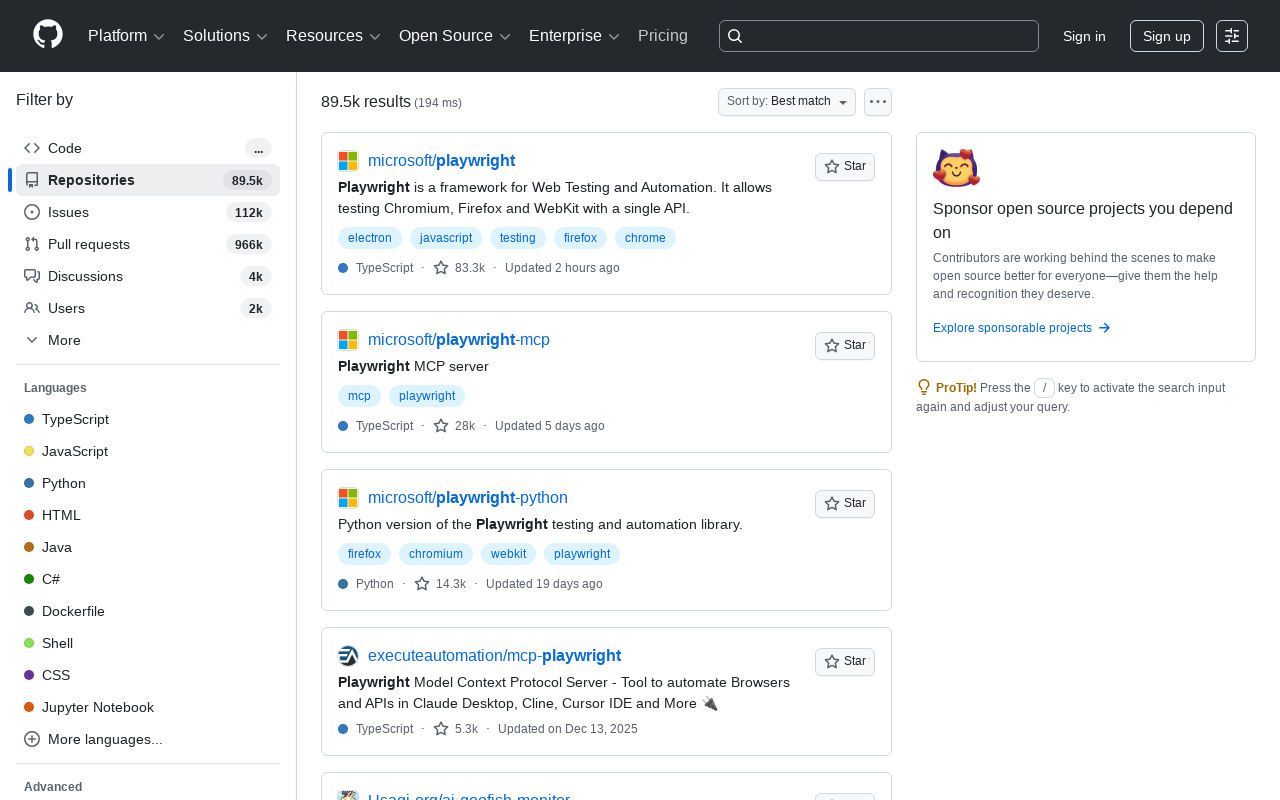